Navigates to DEMOQA text box page and fills in the Full Name field with a test name

Starting URL: https://demoqa.com/text-box

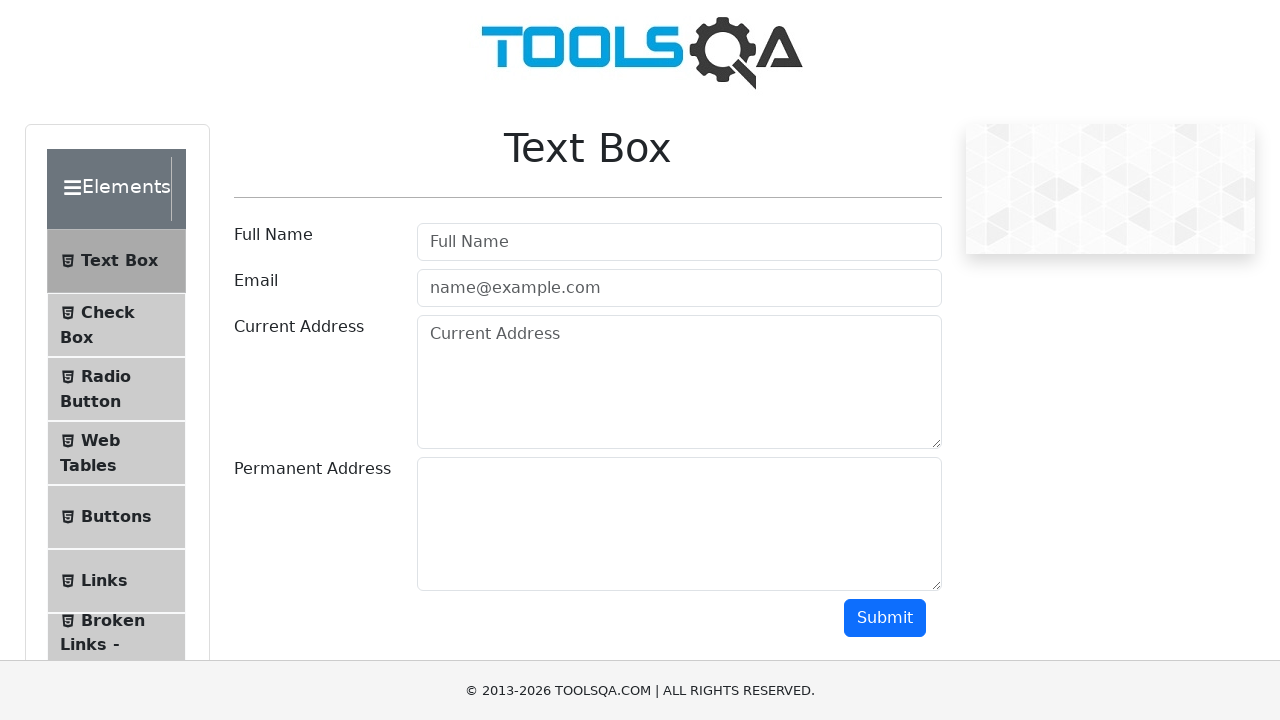

Filled Full Name field with 'Juan Cruz' on #userName
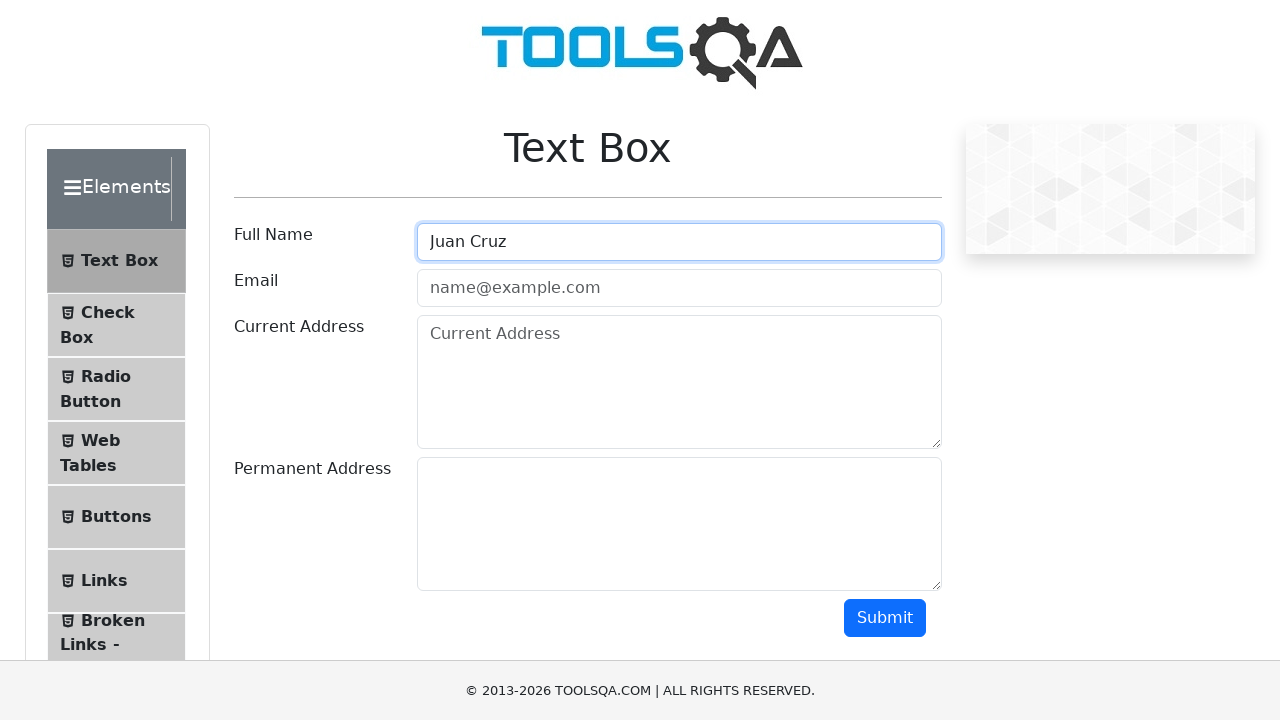

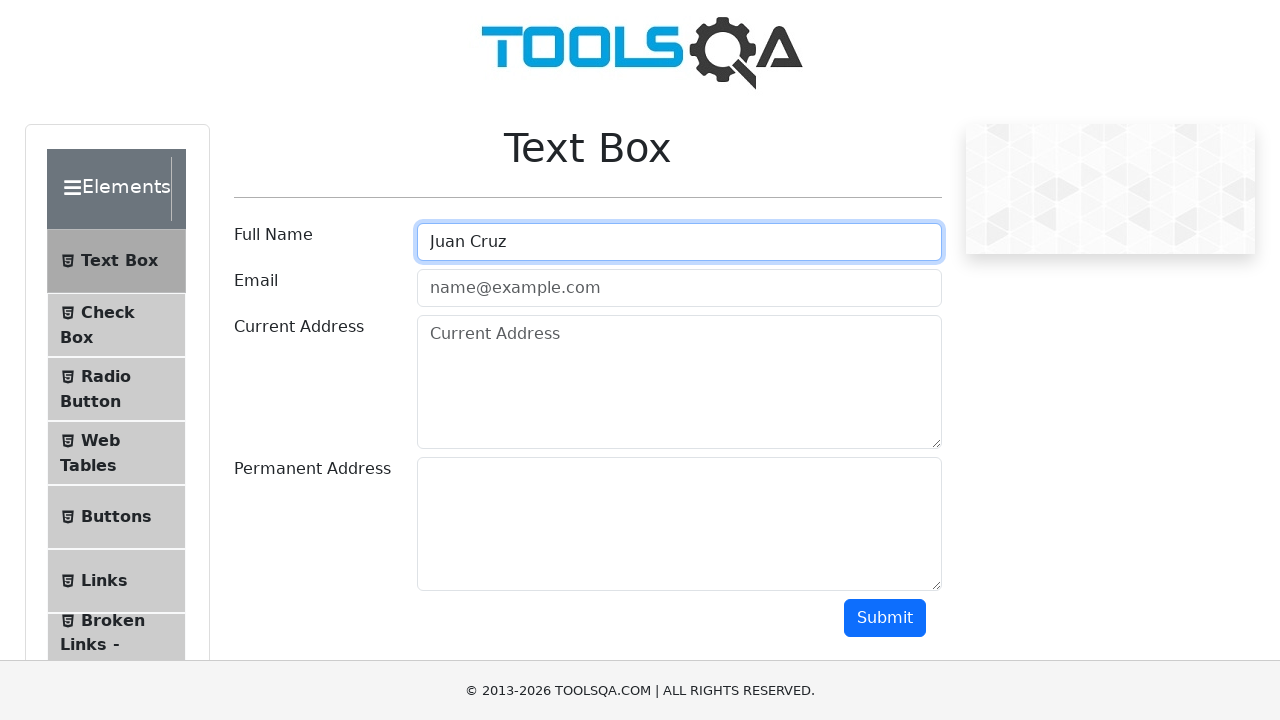